Tests MLB stats page by closing a promotional banner, verifying standard stats table columns are present, then switching to the expanded stats table view and verifying those columns.

Starting URL: https://www.mlb.com/stats/

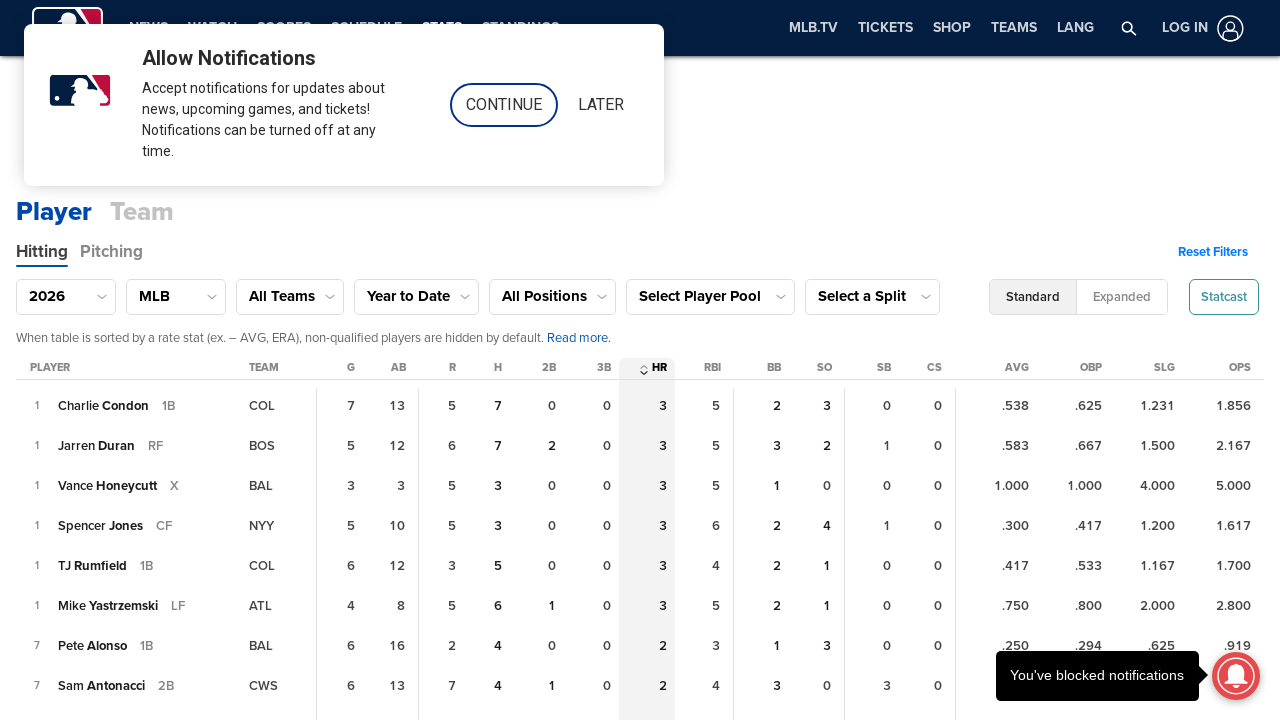

Promotional banner not found or failed to close
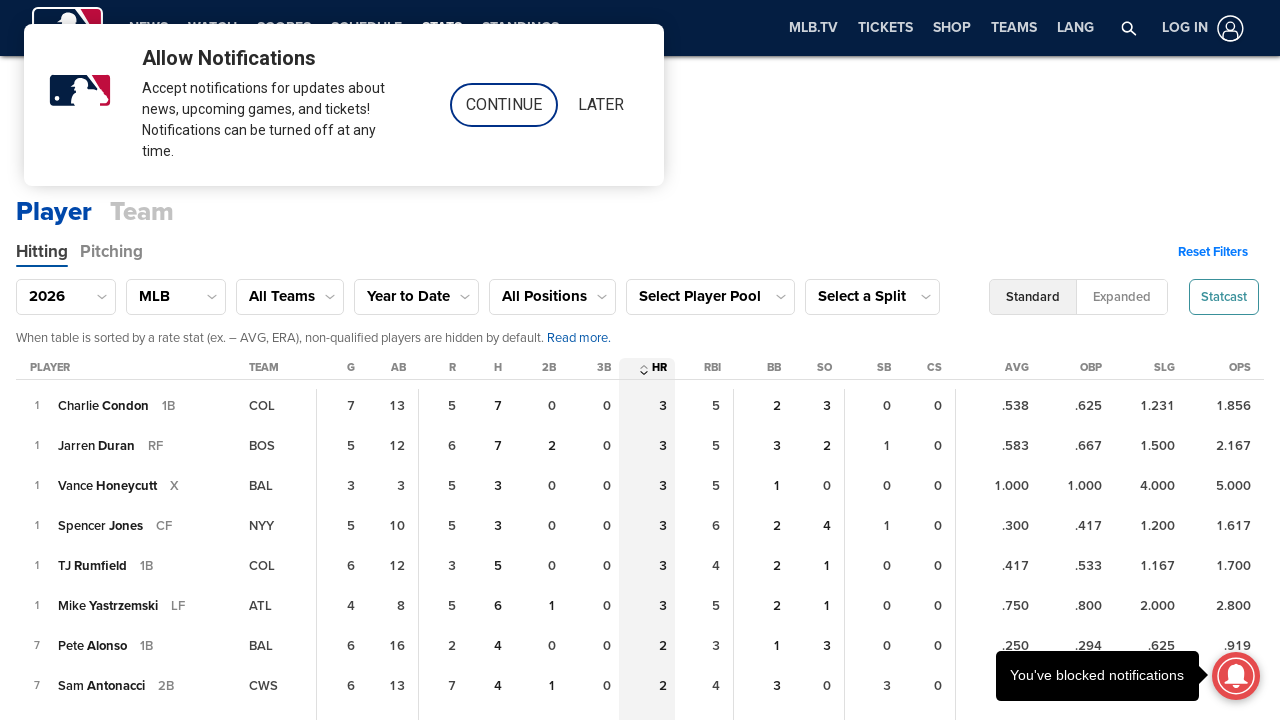

Stats table loaded with column headers
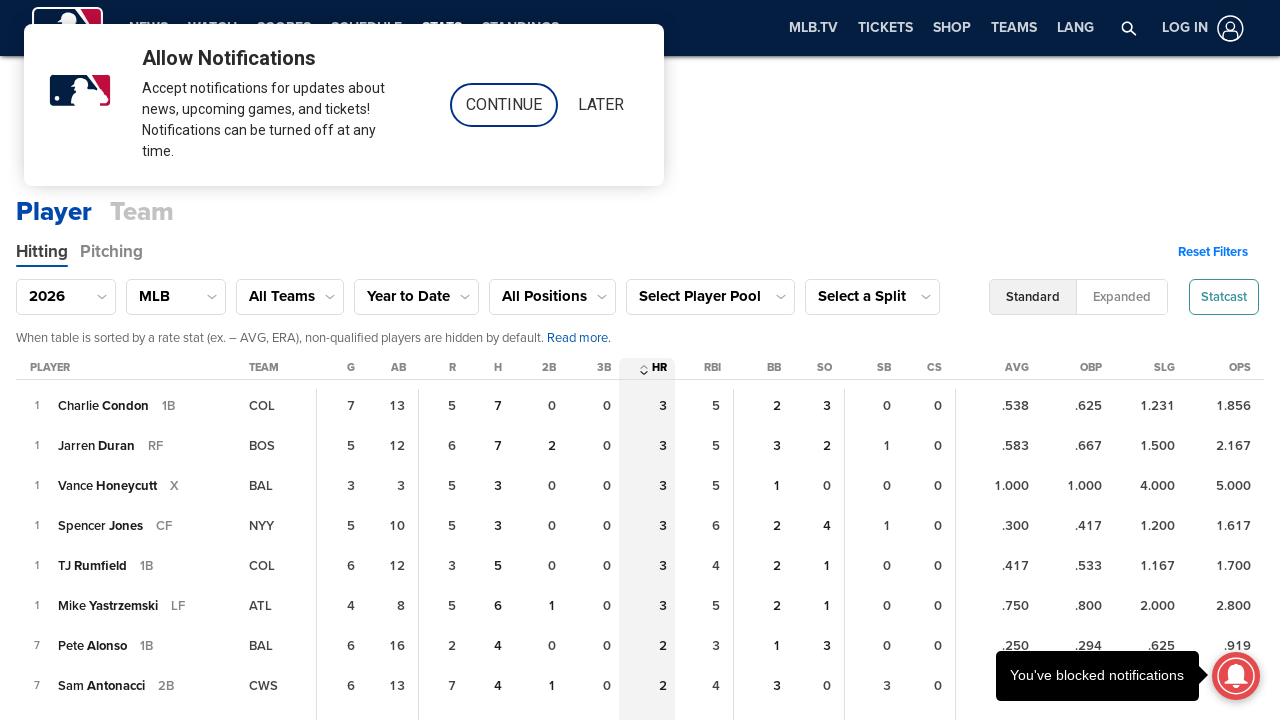

Verified standard table view is active
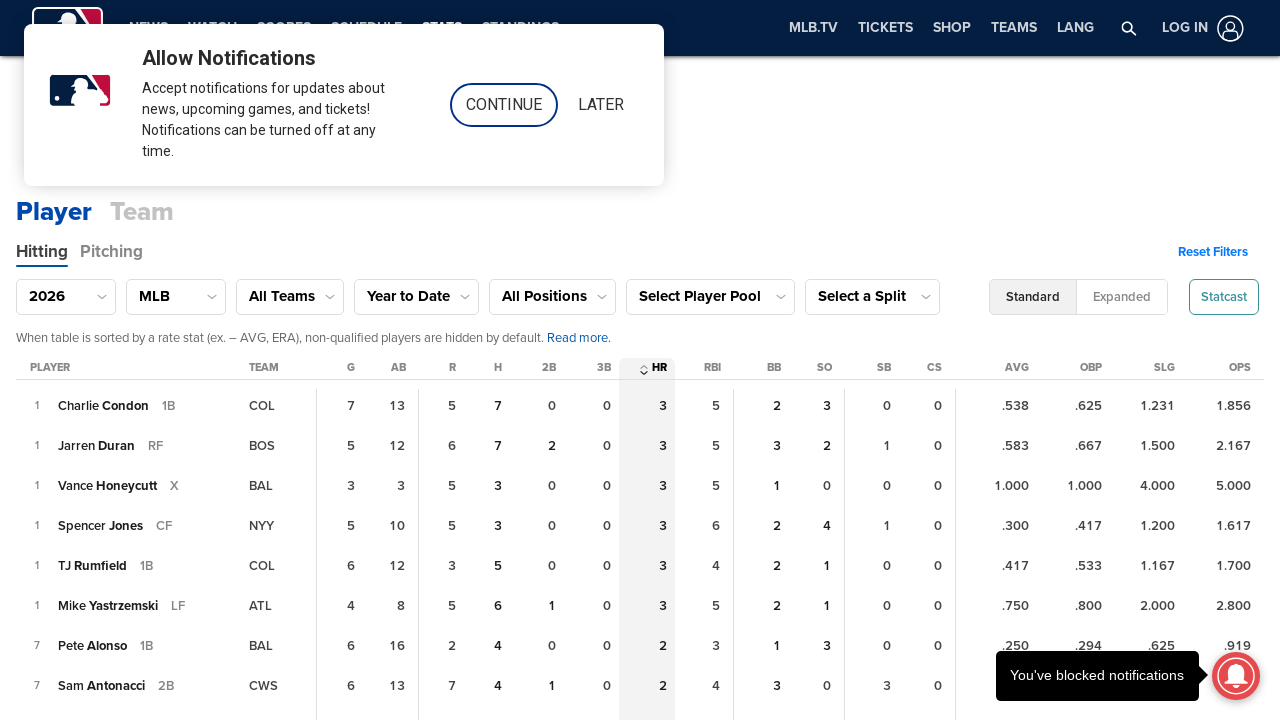

Retrieved standard table columns: ['PLAYER', 'TEAM', 'G', 'AB', 'R', 'H', '2B', '3B', 'HR', 'RBI', 'BB', 'SO', 'SB', 'CS', 'AVG', 'OBP', 'SLG', 'OPS']
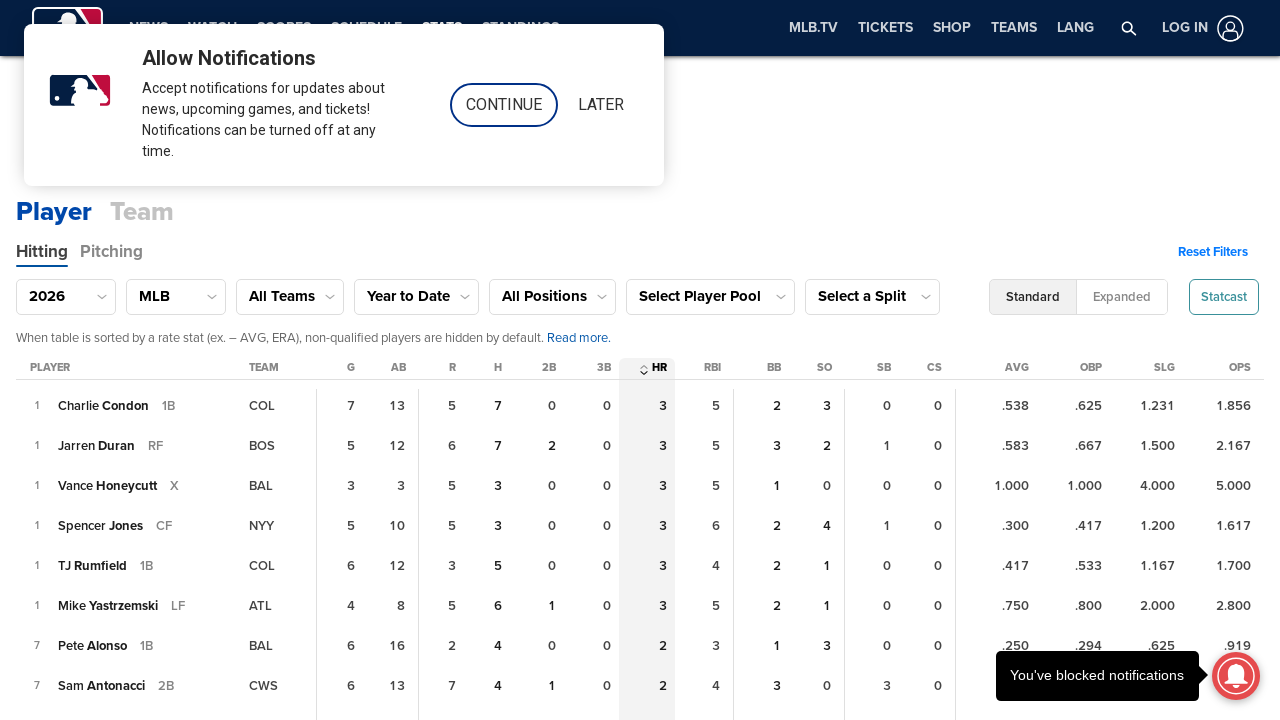

Located expanded table view button
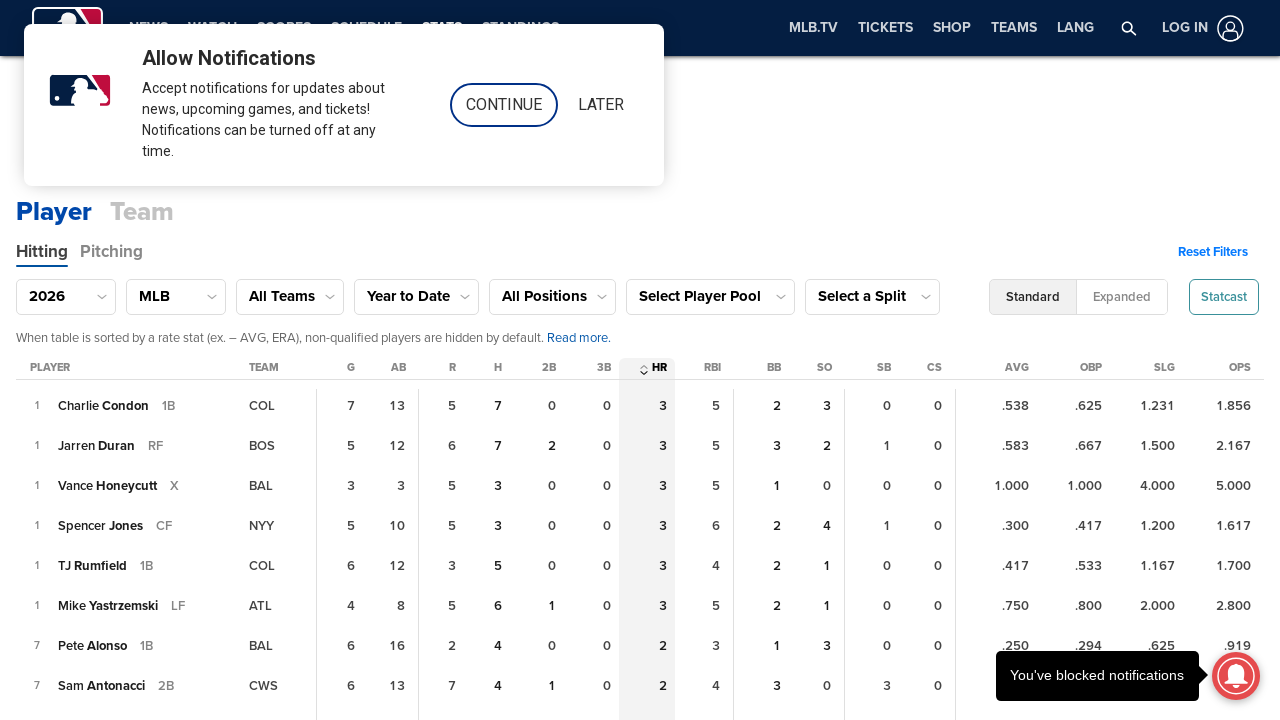

Clicked to switch to expanded table view at (1122, 297) on .stats-navigation div.group-secondary button:not(.selected)
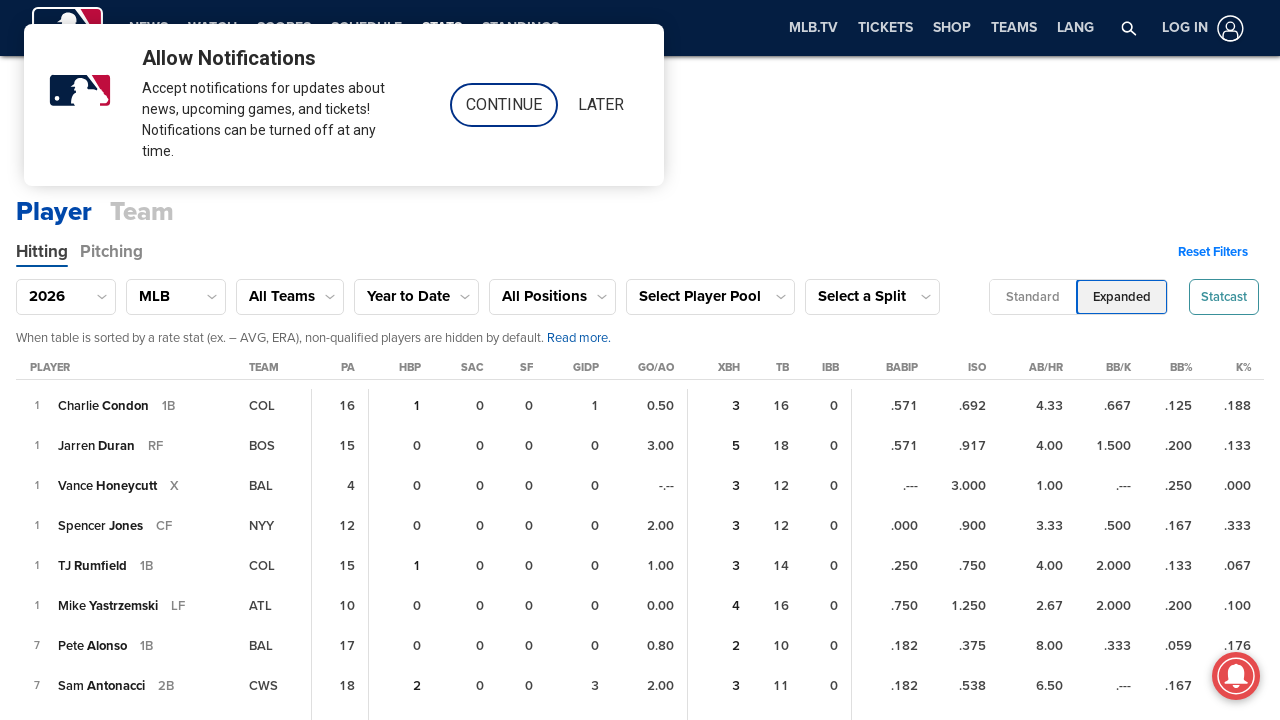

Waited for expanded table to load
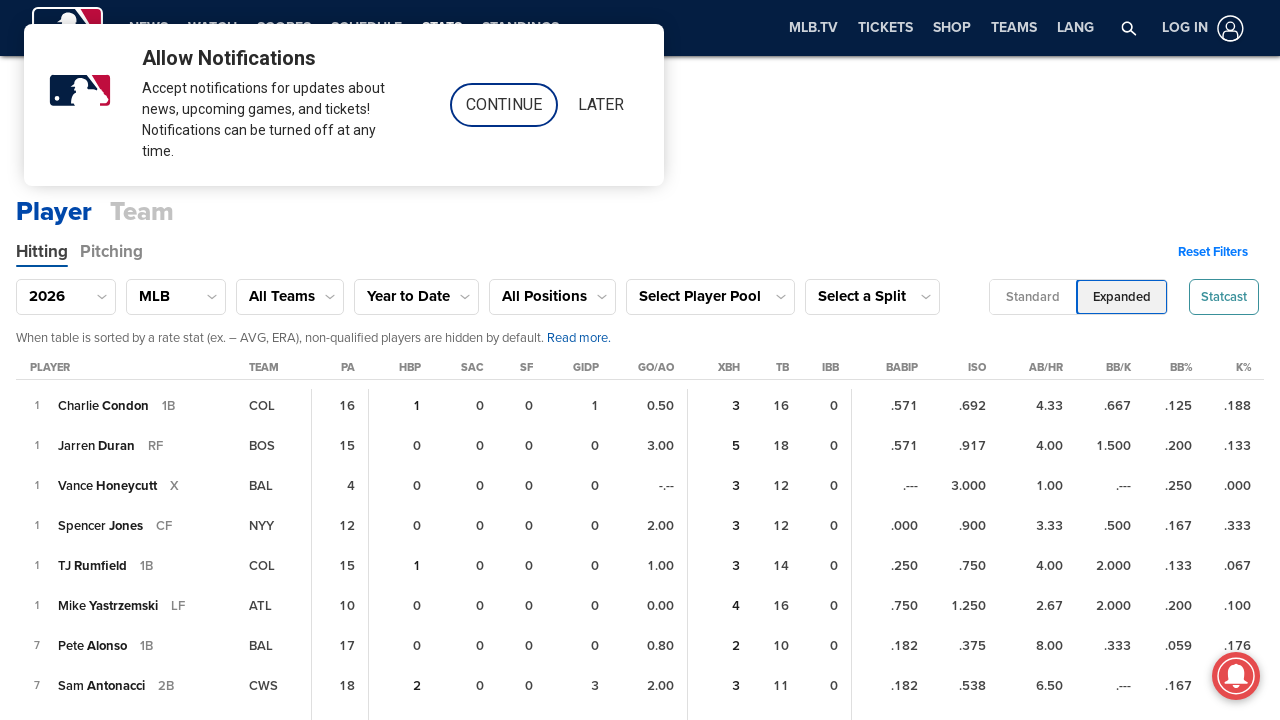

Retrieved expanded table columns: ['PLAYER', 'TEAM', 'PA', 'HBP', 'SAC', 'SF', 'GIDP', 'GO/AO', 'XBH', 'TB', 'IBB', 'BABIP', 'ISO', 'AB/HR', 'BB/K', 'BB%', 'K%']
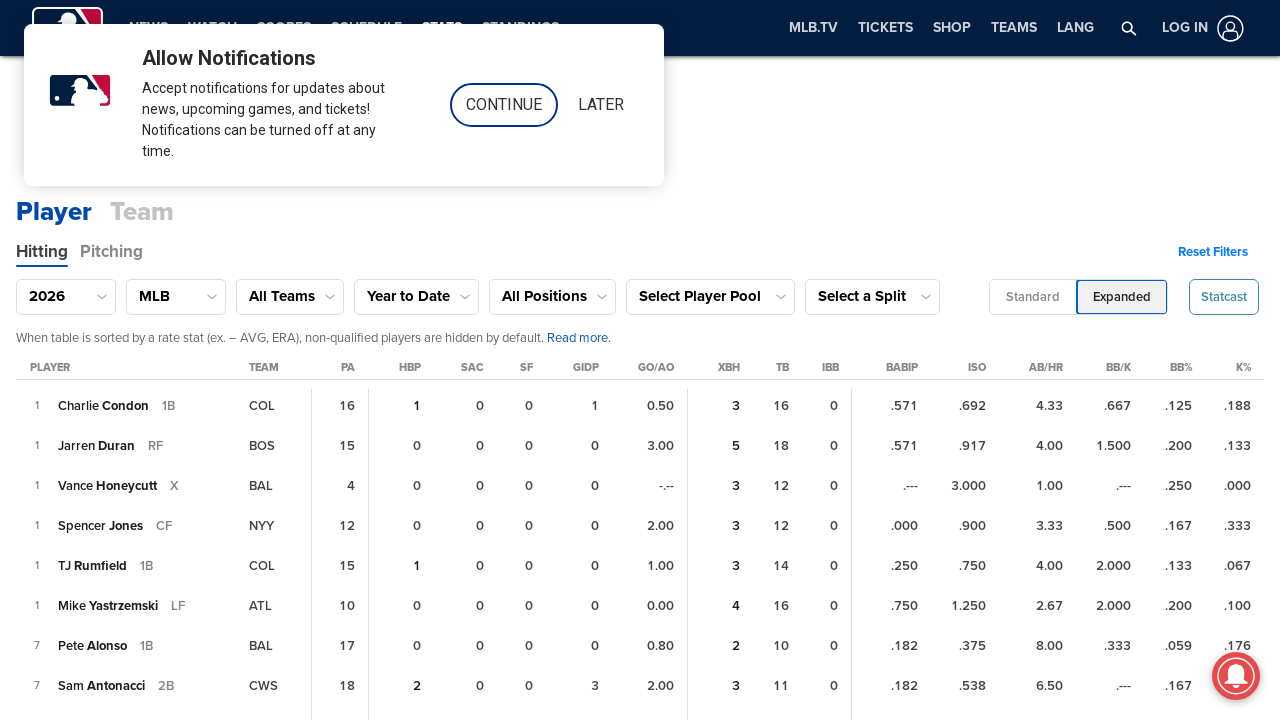

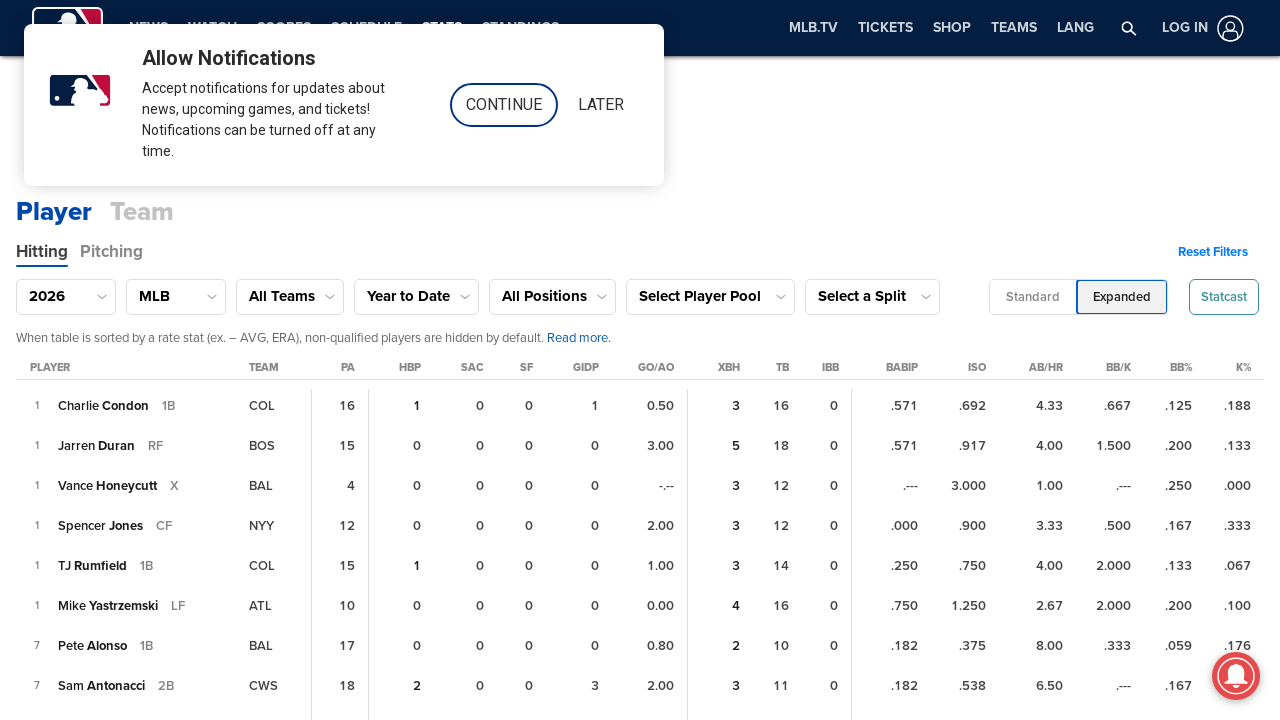